Tests Bootstrap dropdown functionality by clicking on a dropdown button and selecting the "ABOUT US" option from the menu

Starting URL: https://www.automationtestinginsider.com/2019/12/bootstrap-dropdown-example_12.html

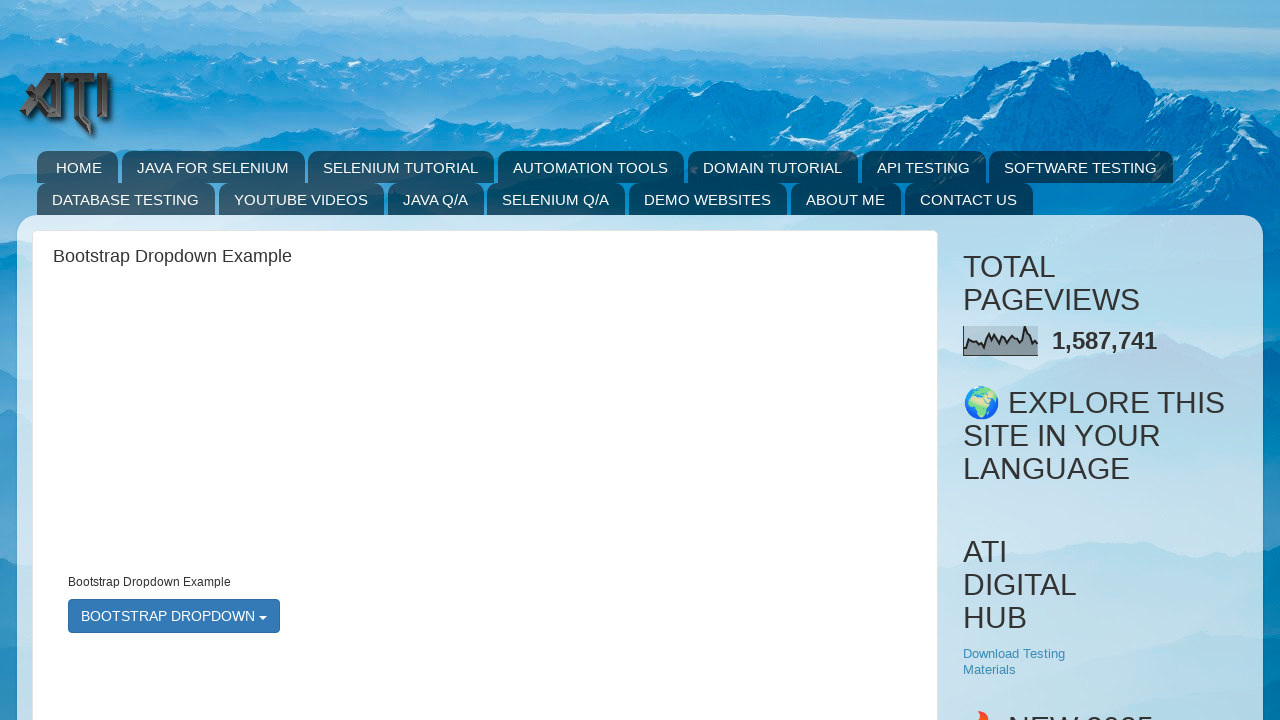

Navigated to Bootstrap dropdown example page
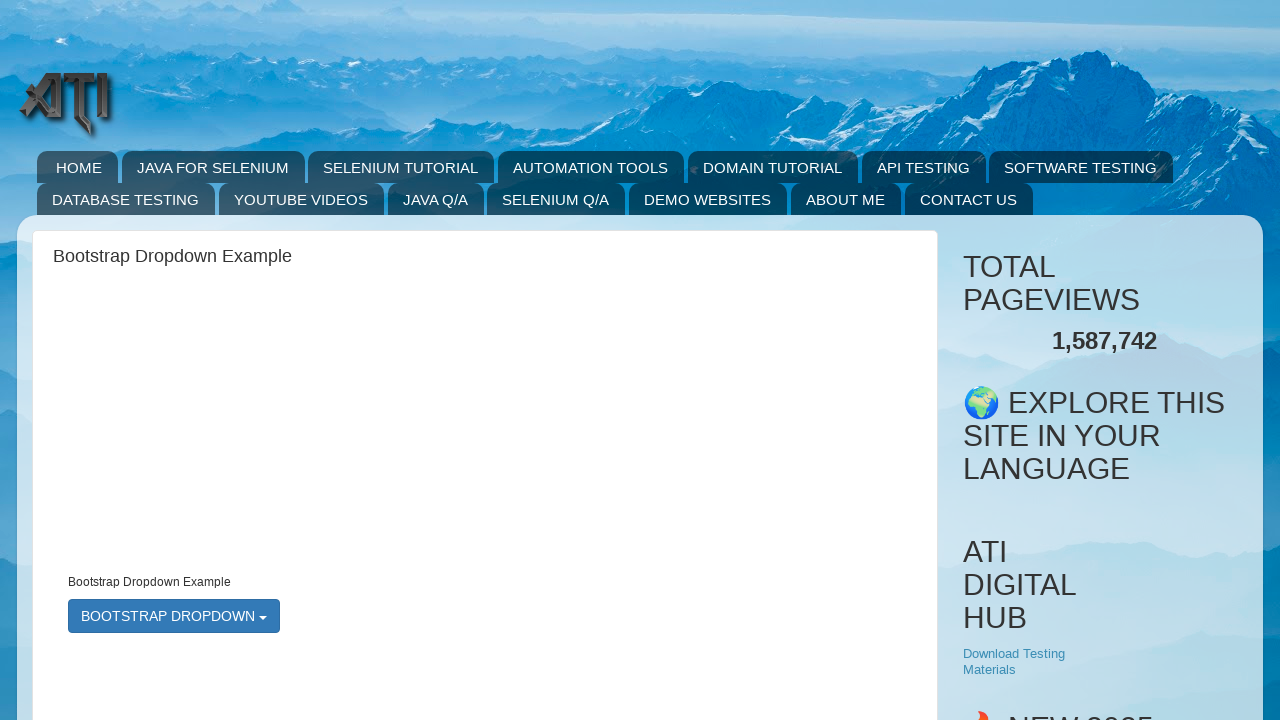

Clicked on BOOTSTRAP DROPDOWN button to open dropdown menu at (174, 616) on xpath=//button[contains(text(),'BOOTSTRAP DROPDOWN')]
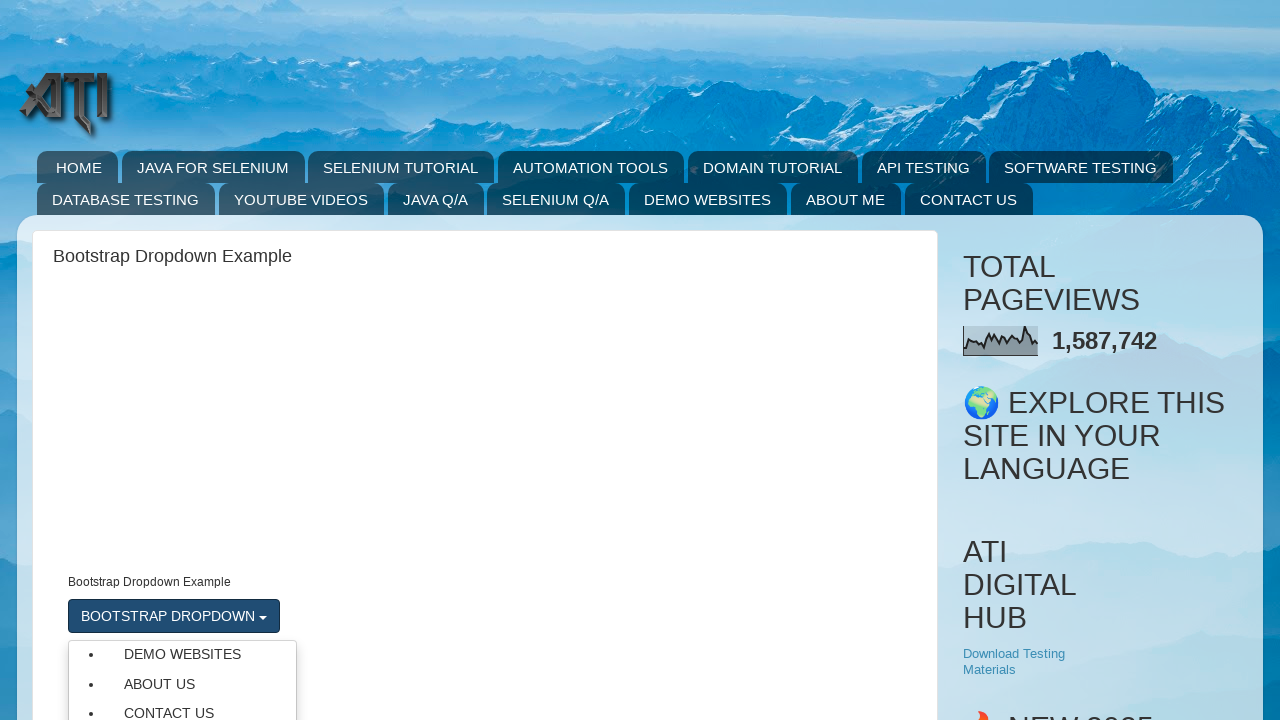

Clicked on ABOUT US option from dropdown menu at (182, 684) on text=ABOUT US
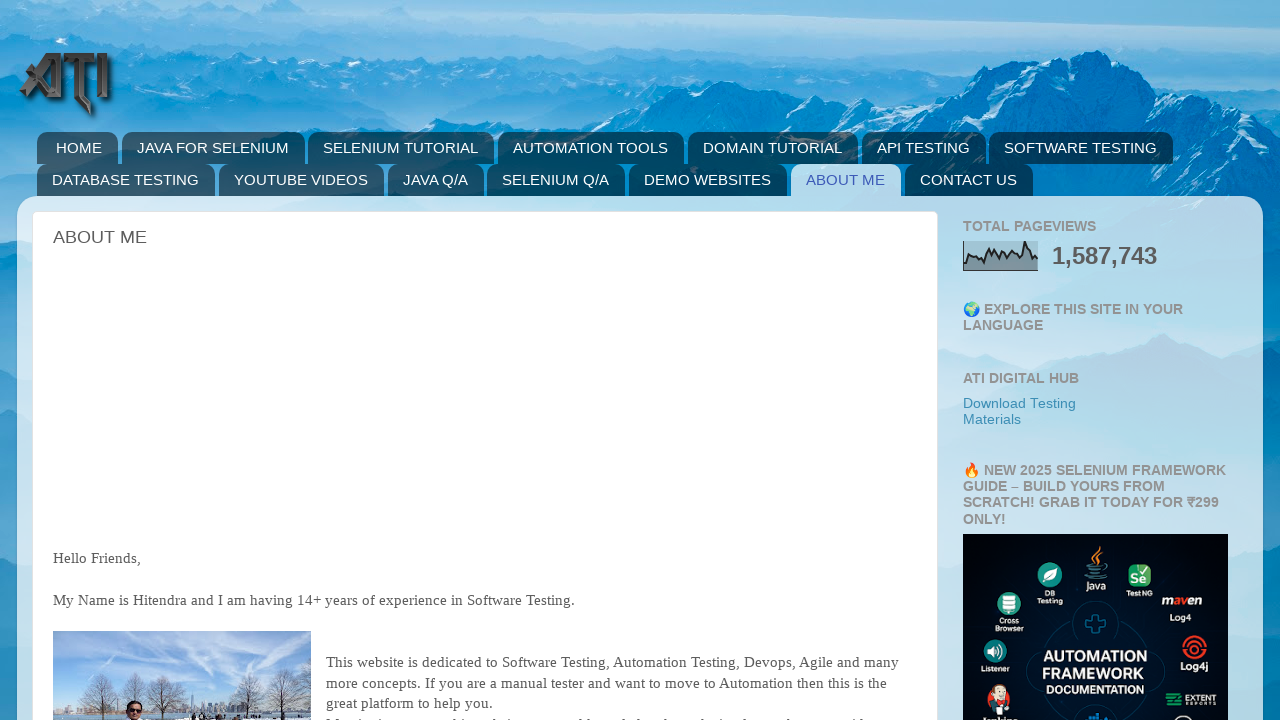

Page load completed after selecting ABOUT US option
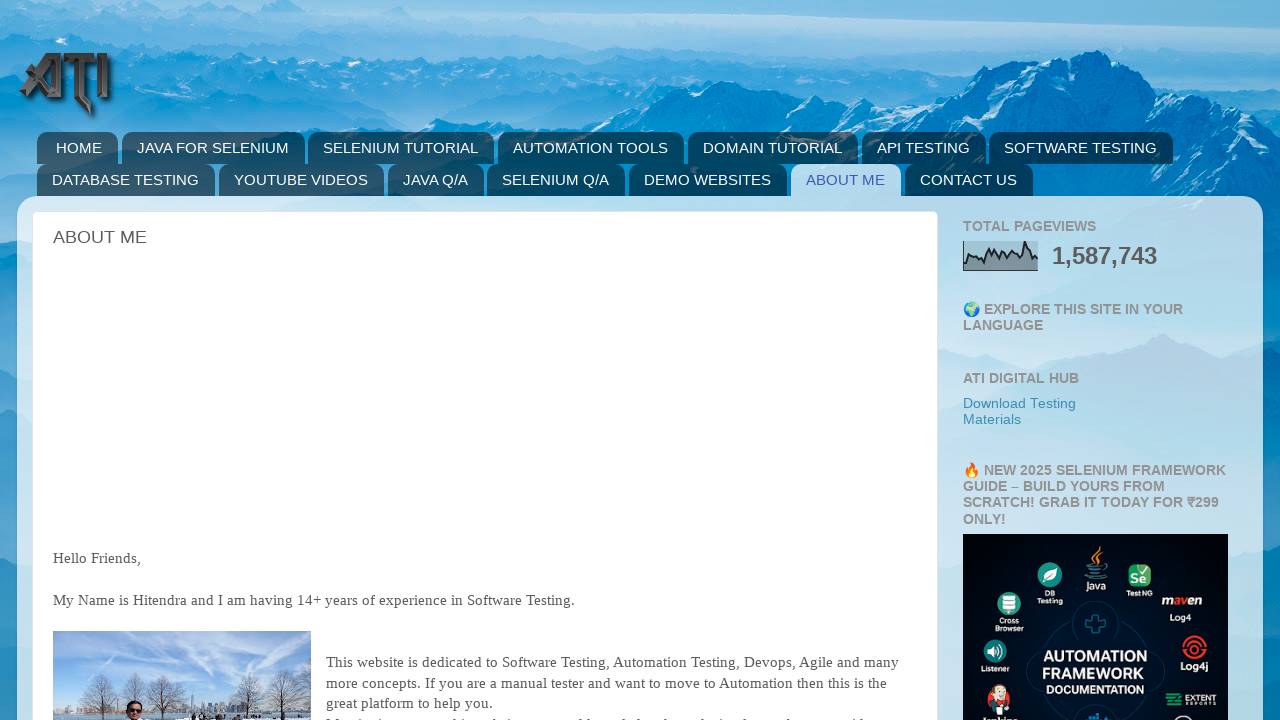

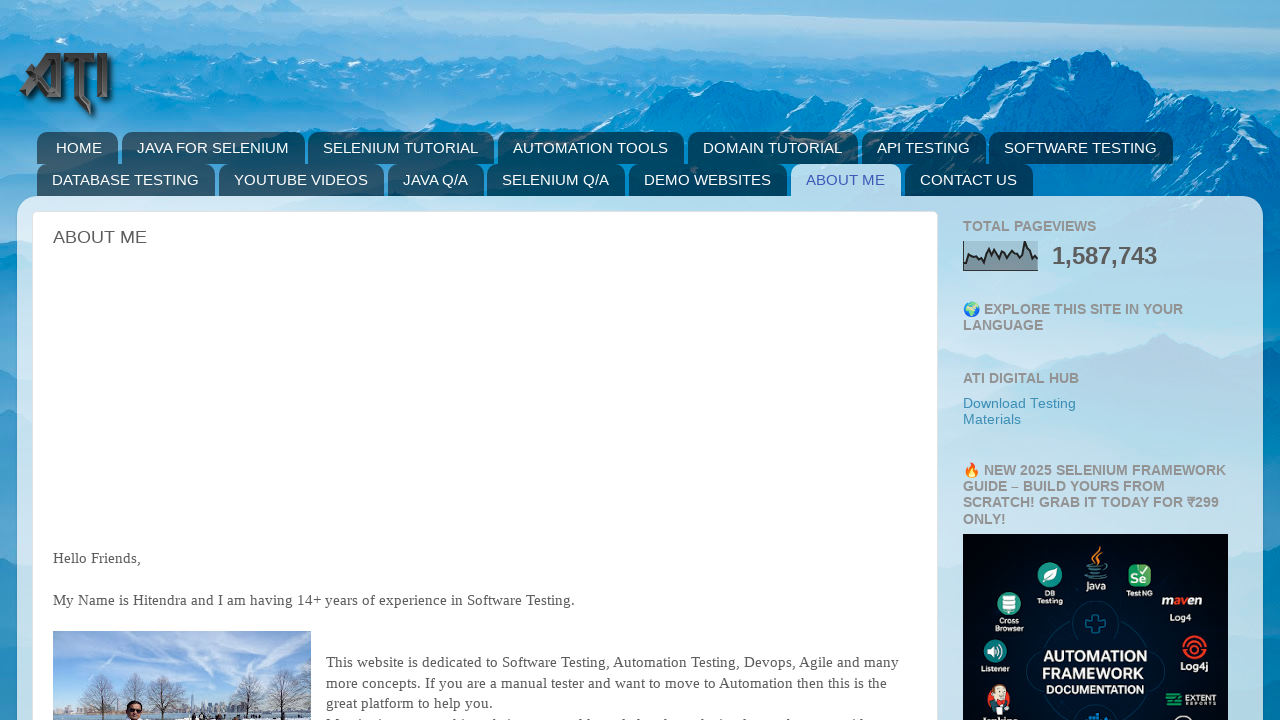